Tests JavaScript alert popup handling on W3Schools by clicking the "Try it Yourself" link, switching to the new window and iframe, triggering an alert, and accepting it.

Starting URL: https://www.w3schools.com/js/js_popup.asp

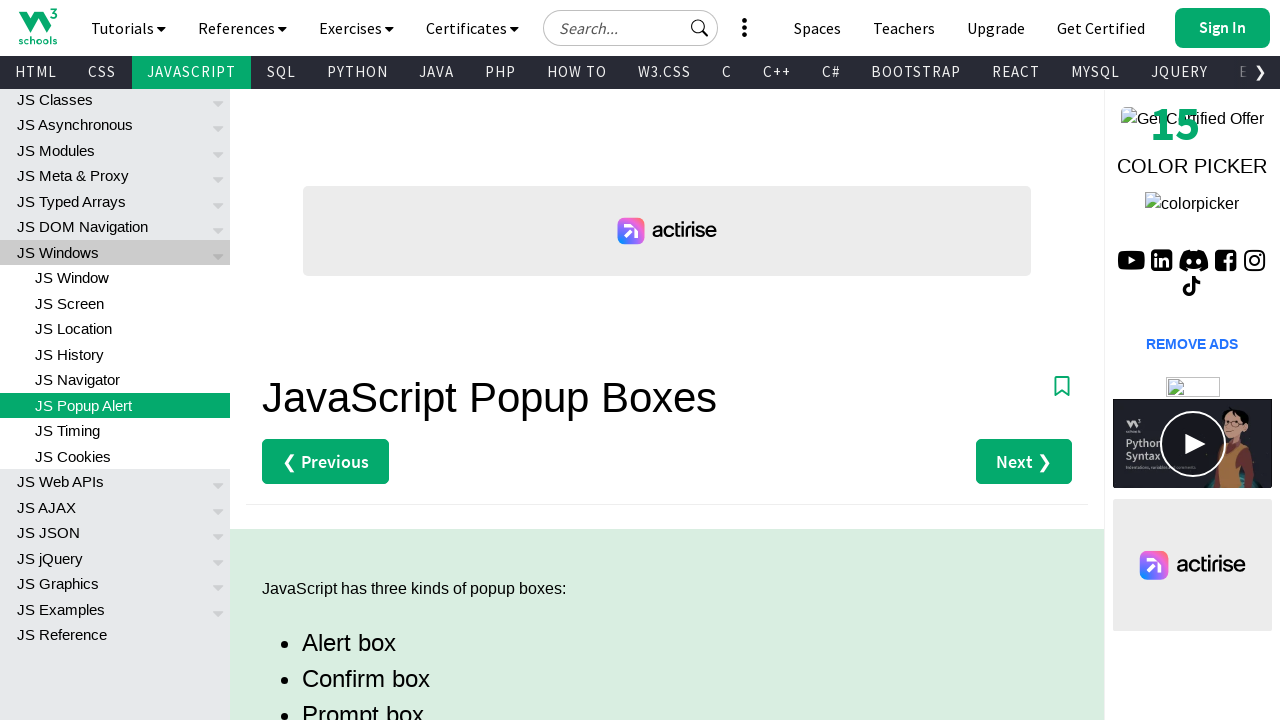

Clicked the first 'Try it Yourself' link at (334, 360) on (//a[text()='Try it Yourself »'])[1]
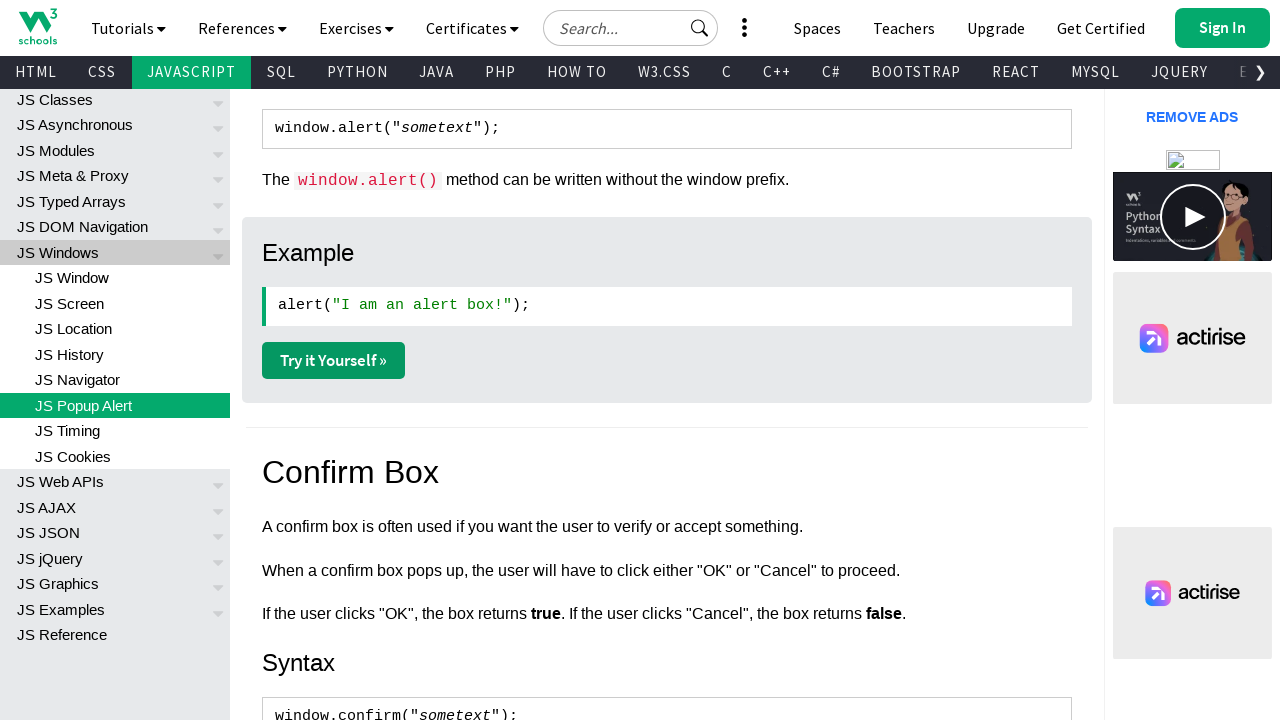

Waited 2 seconds for new window to open
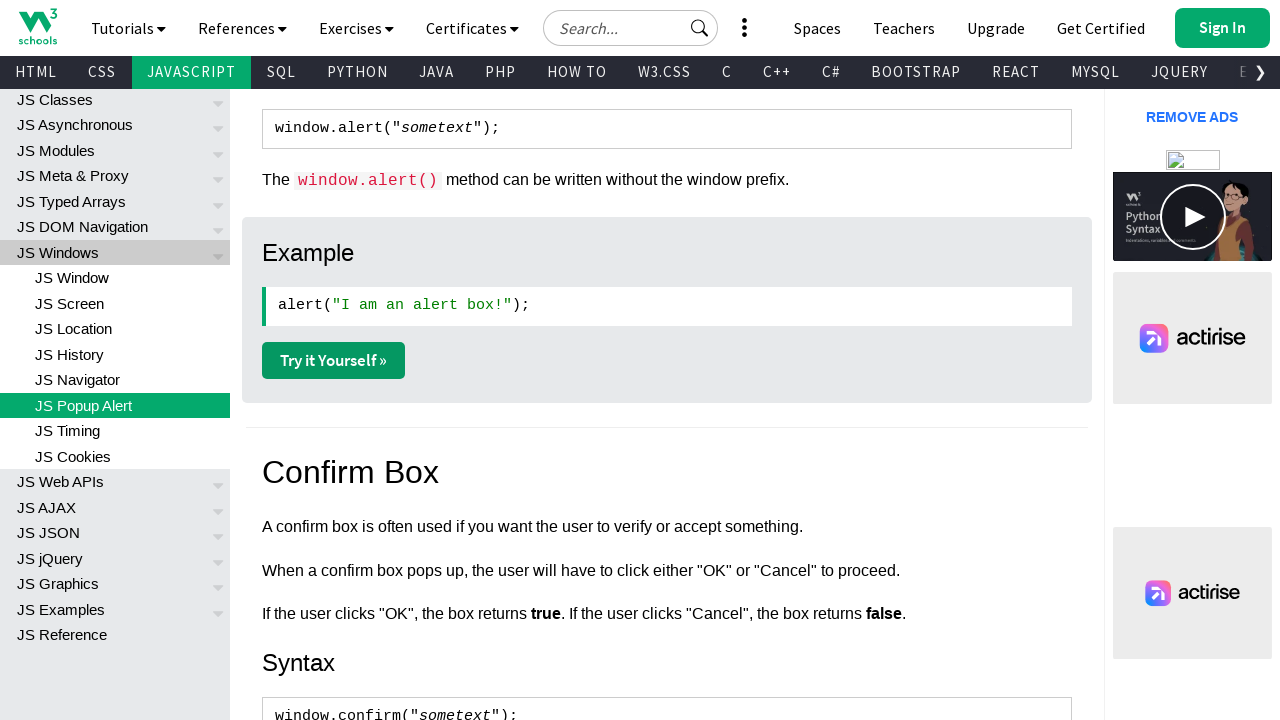

Switched to the new page/tab
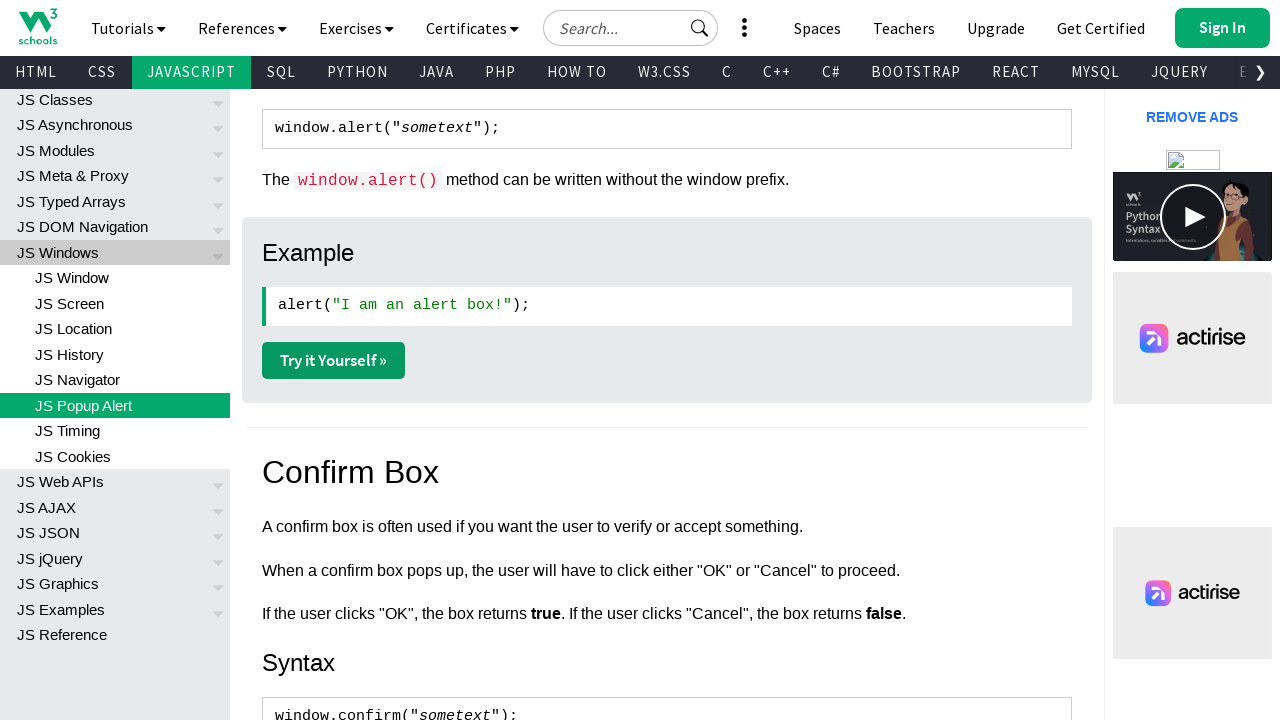

Waited for iframe#iframeResult selector to be available
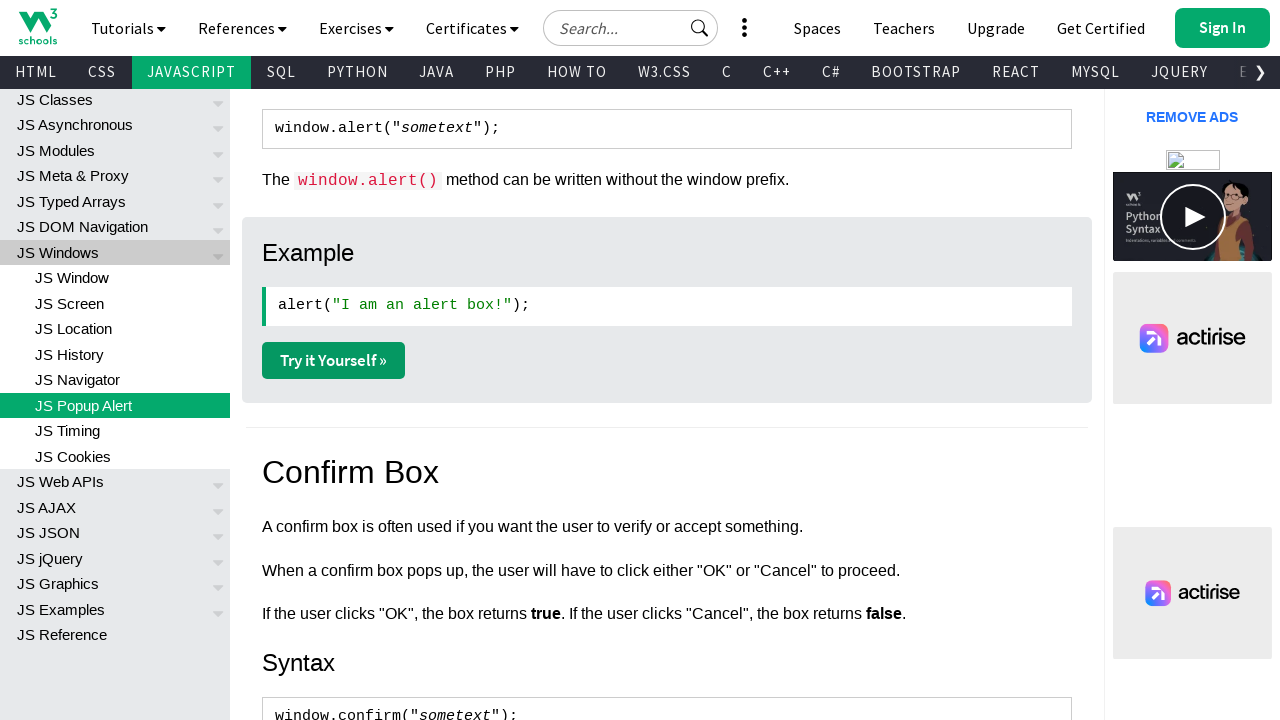

Located the iframeResult frame
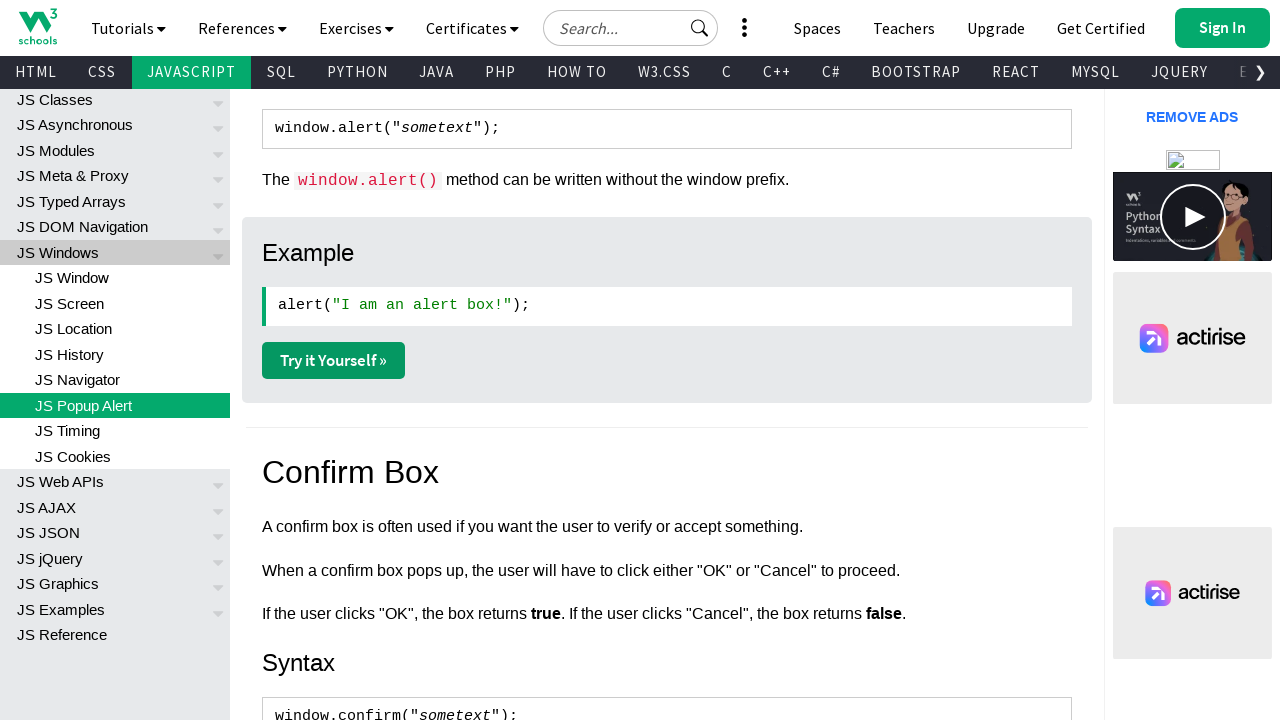

Clicked the 'Try it' button inside the iframe at (551, 122) on #iframeResult >> internal:control=enter-frame >> button:text('Try it')
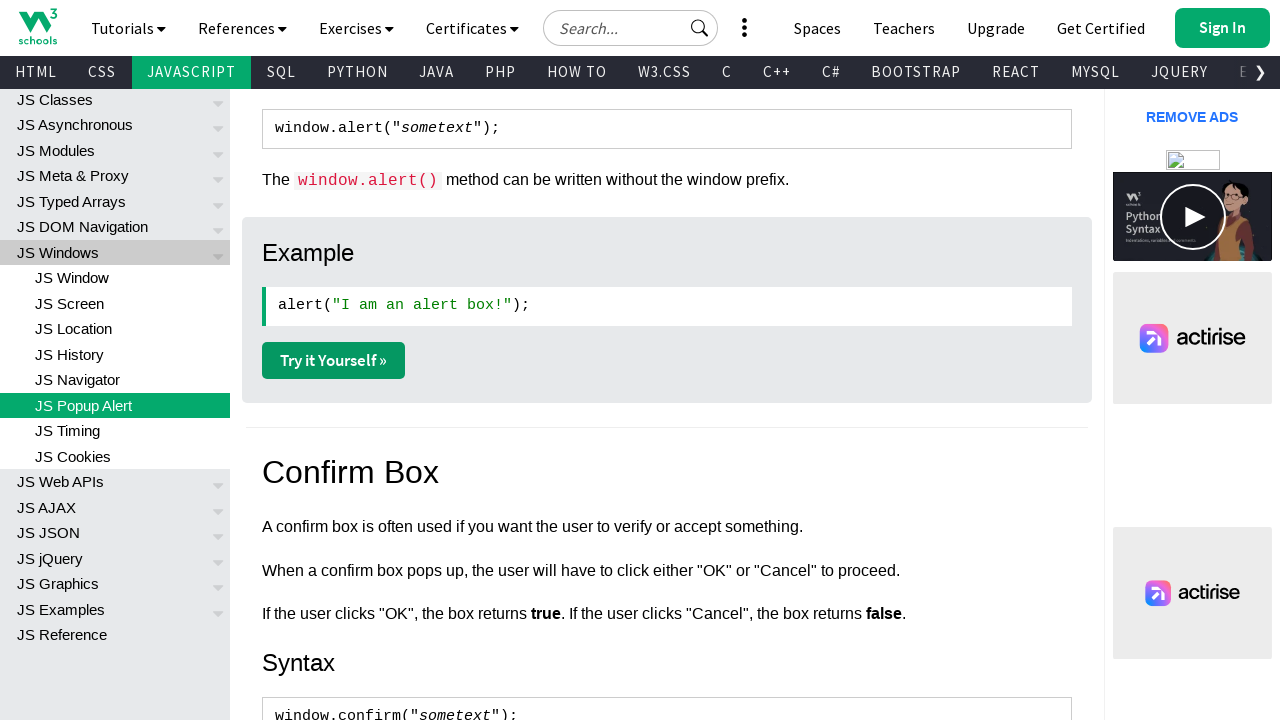

Set up dialog handler to accept alerts
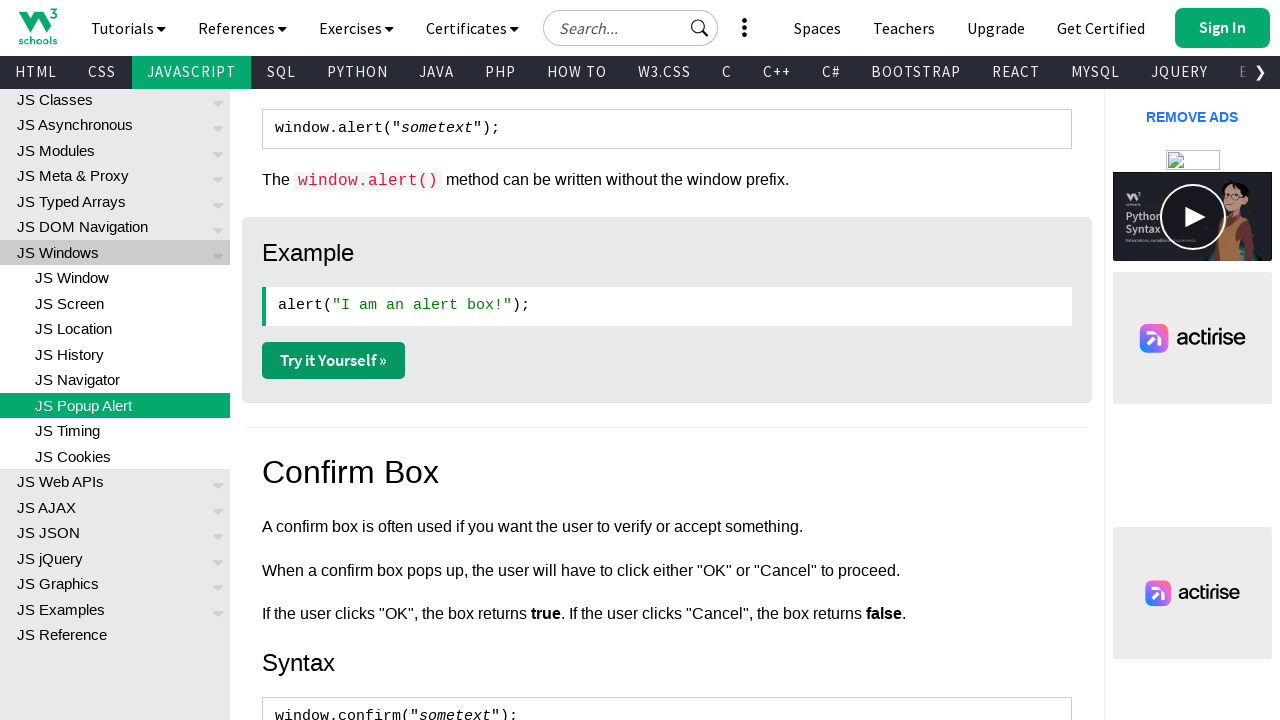

Clicked the 'Try it' button again to trigger the alert at (551, 122) on #iframeResult >> internal:control=enter-frame >> button:text('Try it')
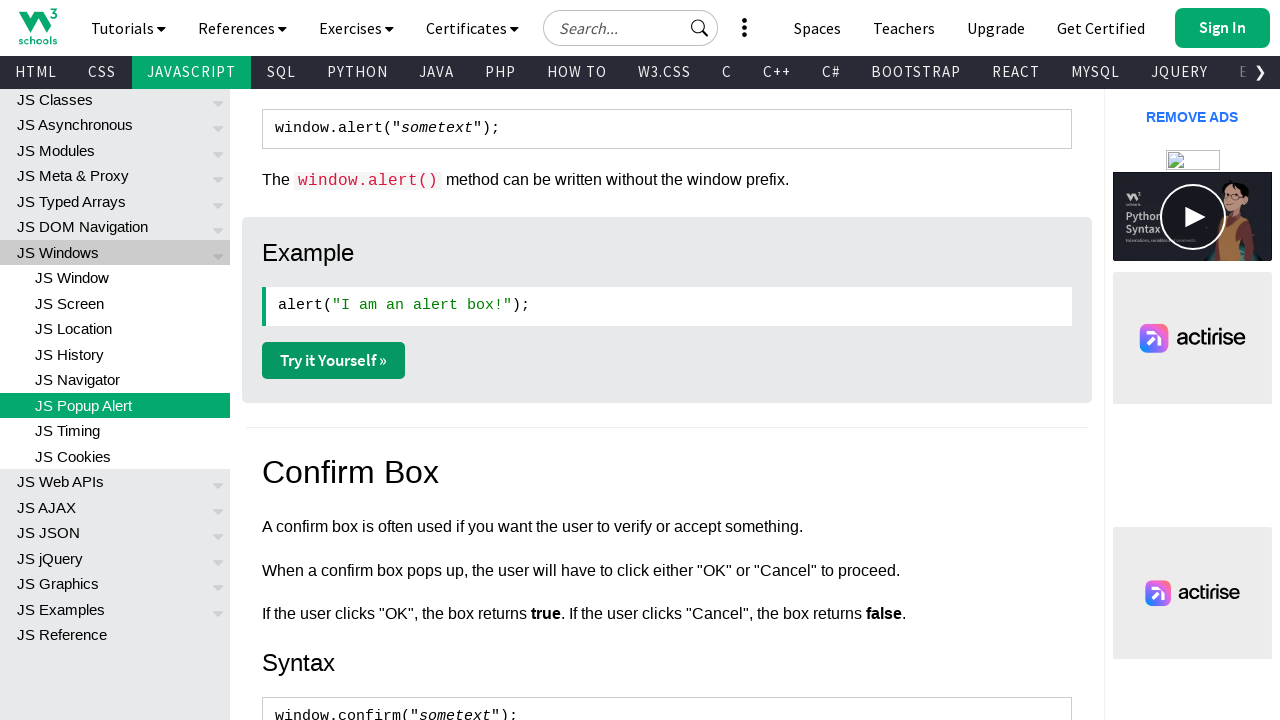

Waited 1 second for alert to be processed
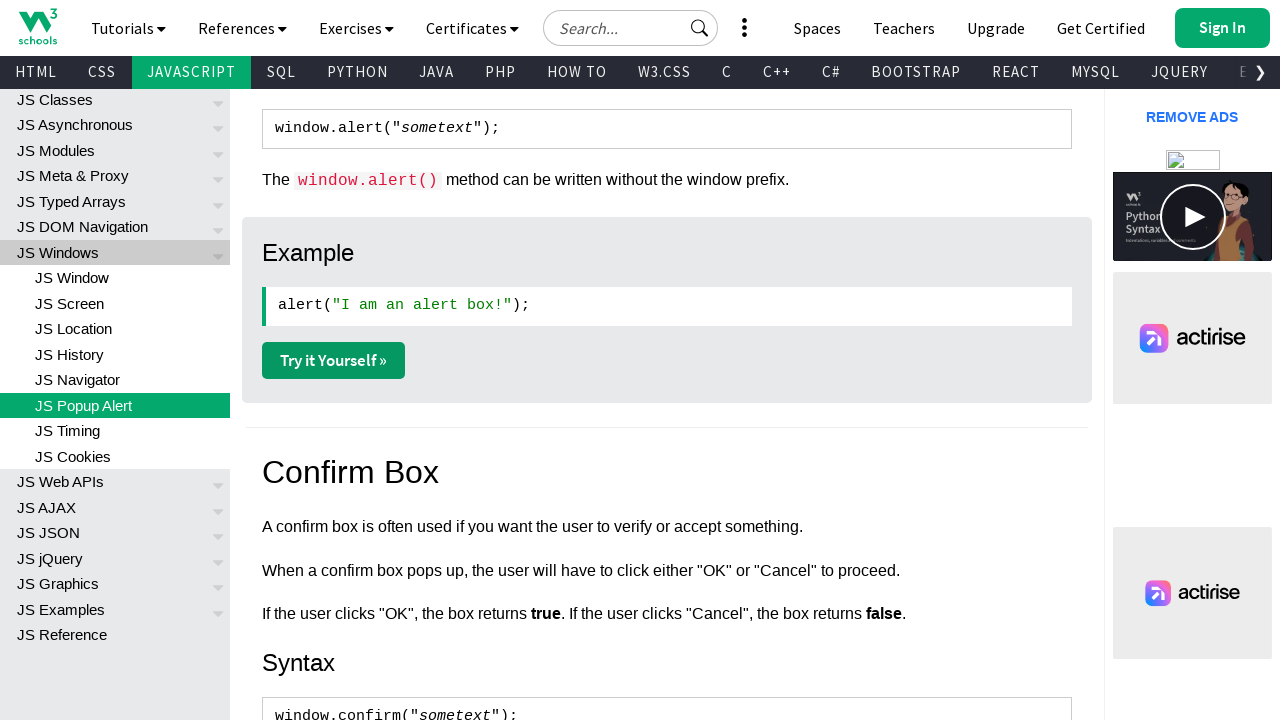

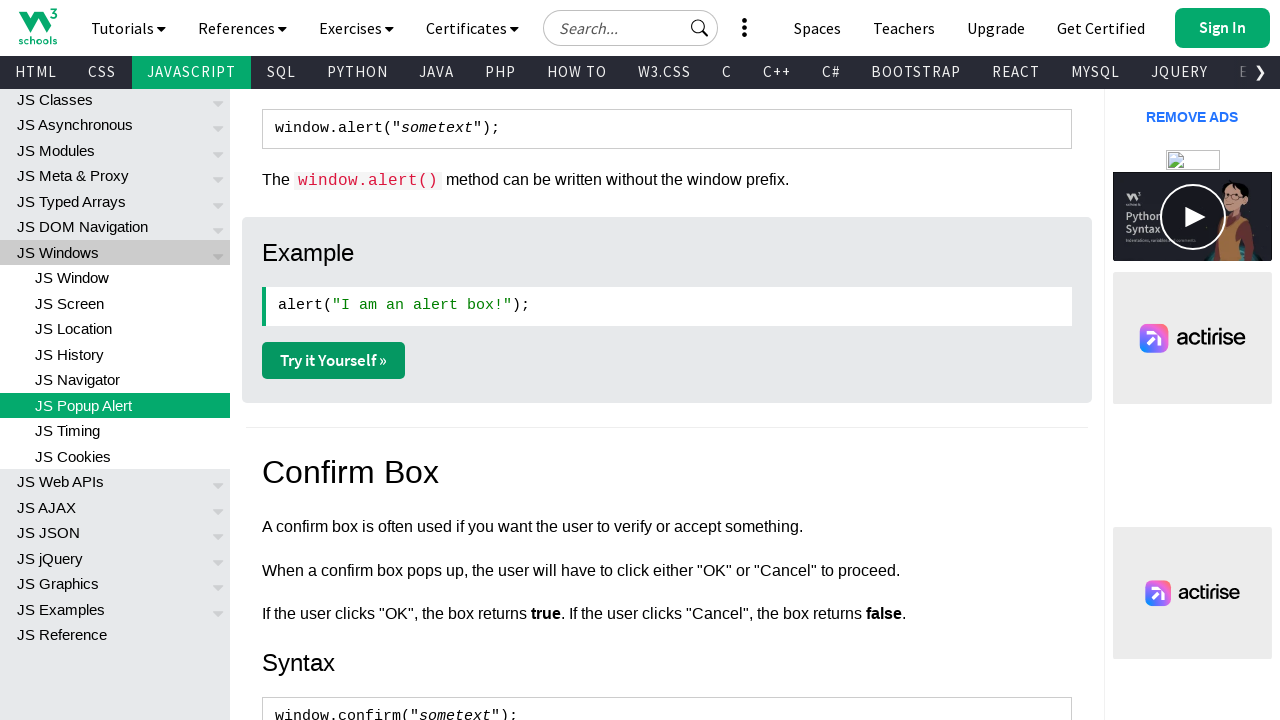